Tests the search functionality on dev.to by searching for a phrase and verifying that top results contain the search term in title or snippet

Starting URL: https://dev.to

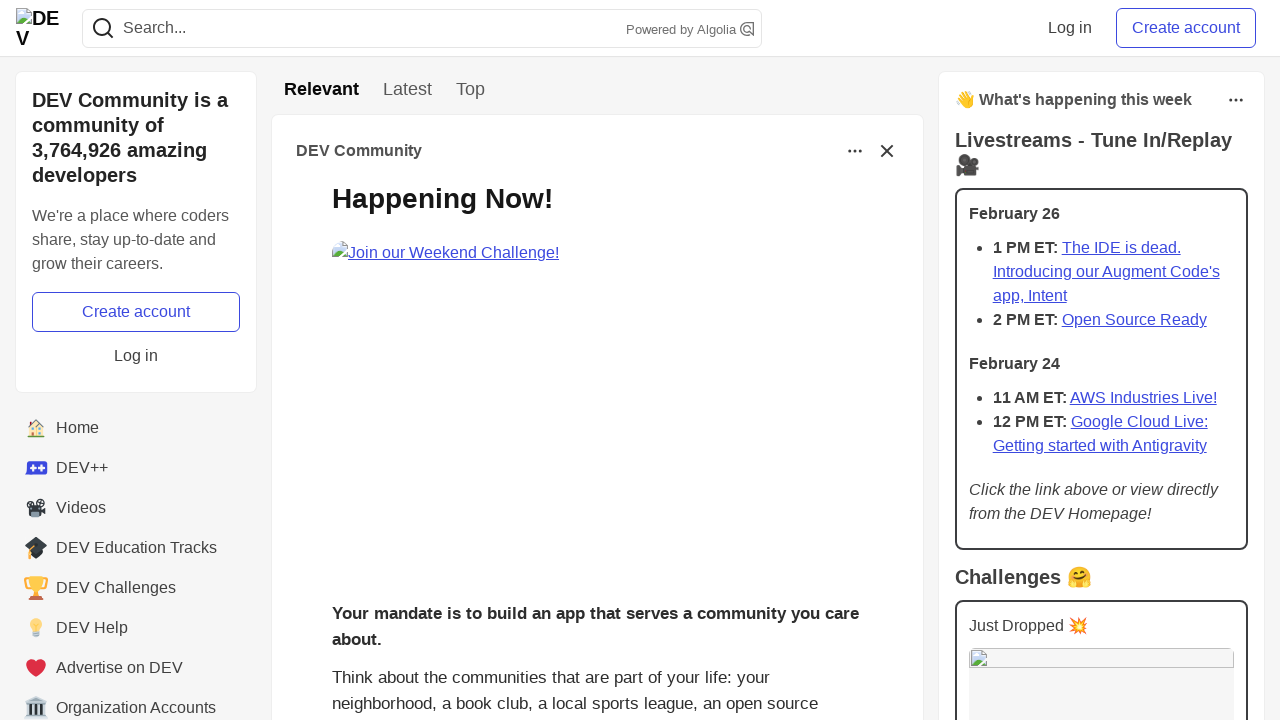

Filled search field with 'javascript' on input[name='q']
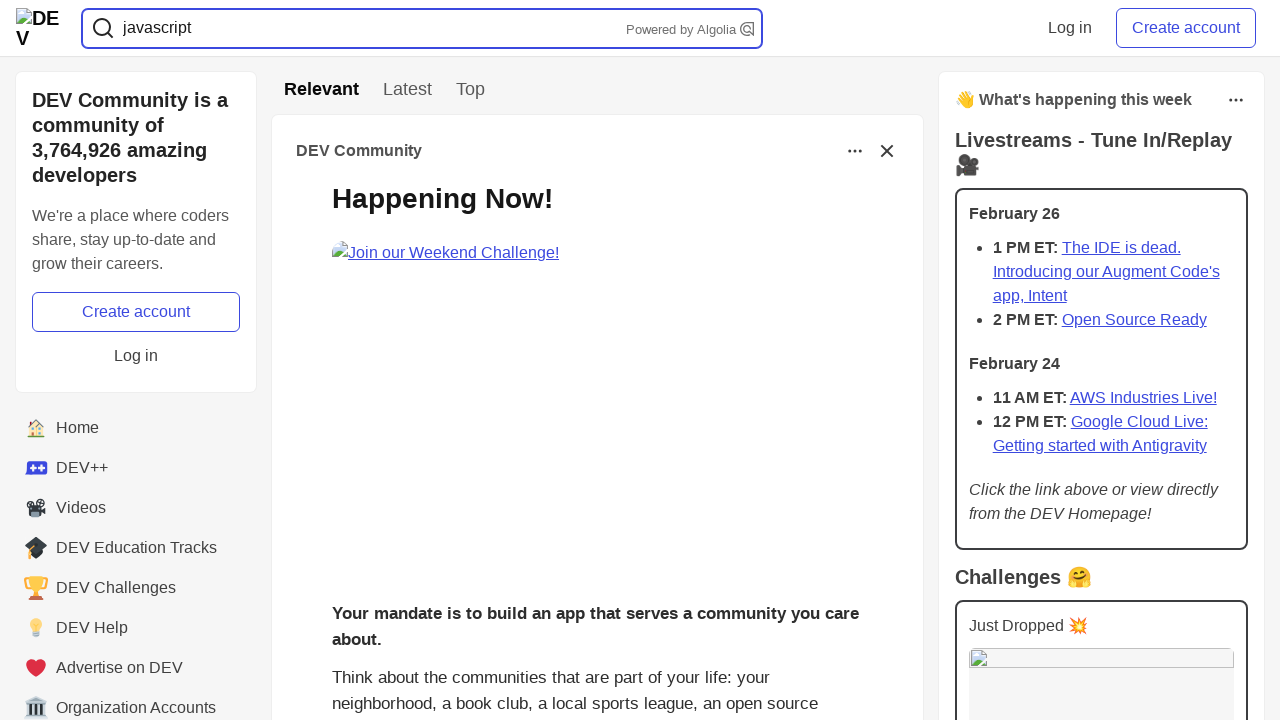

Pressed Enter to submit search on input[name='q']
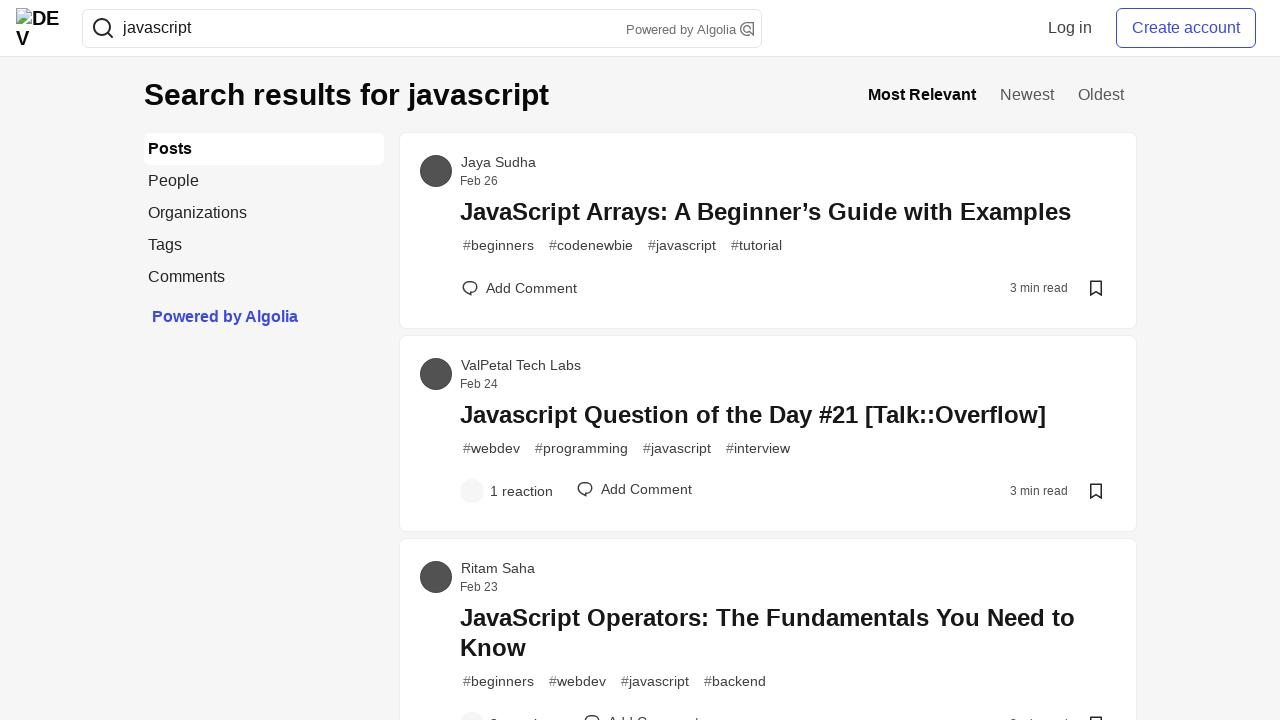

Search result titles loaded
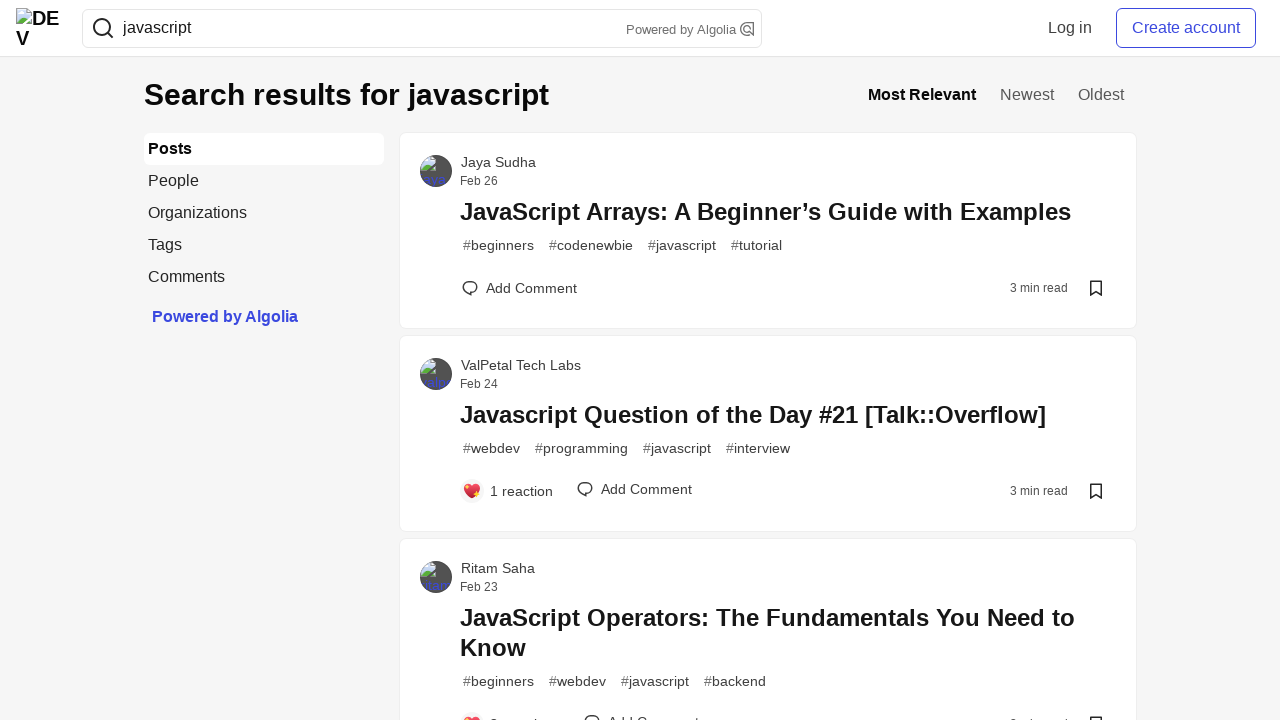

Search results container fully loaded
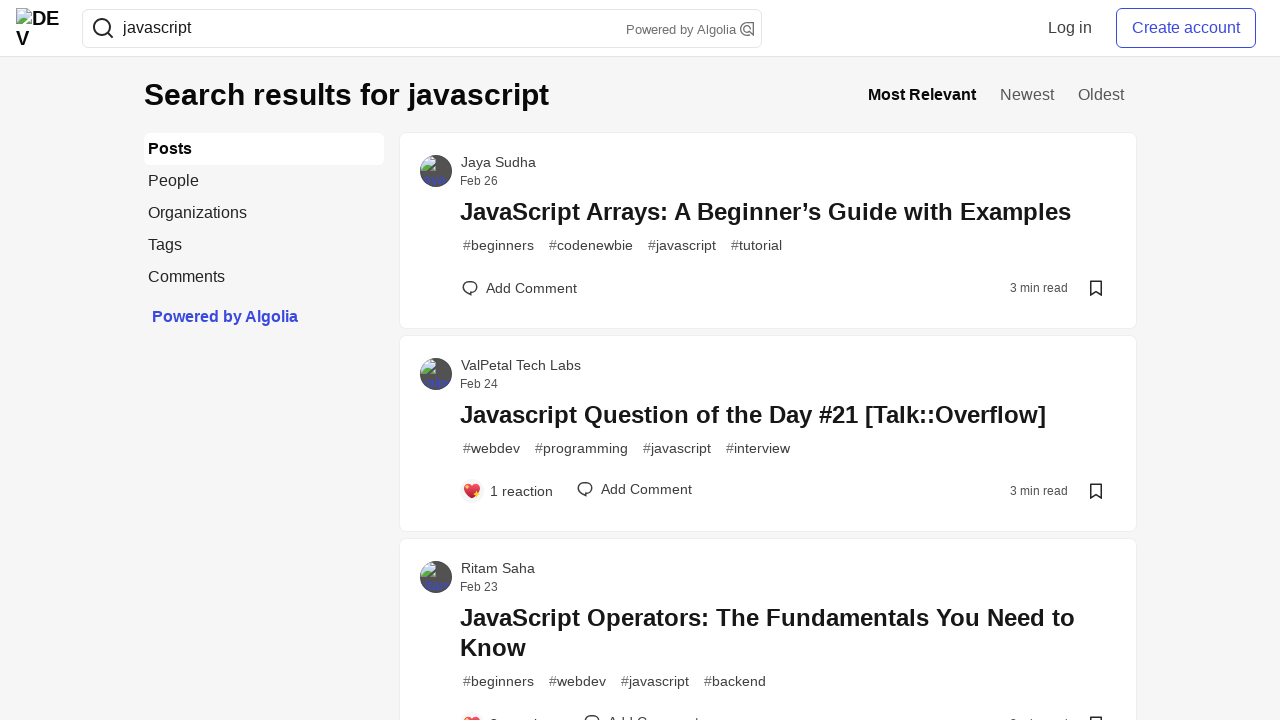

Search result snippets are visible
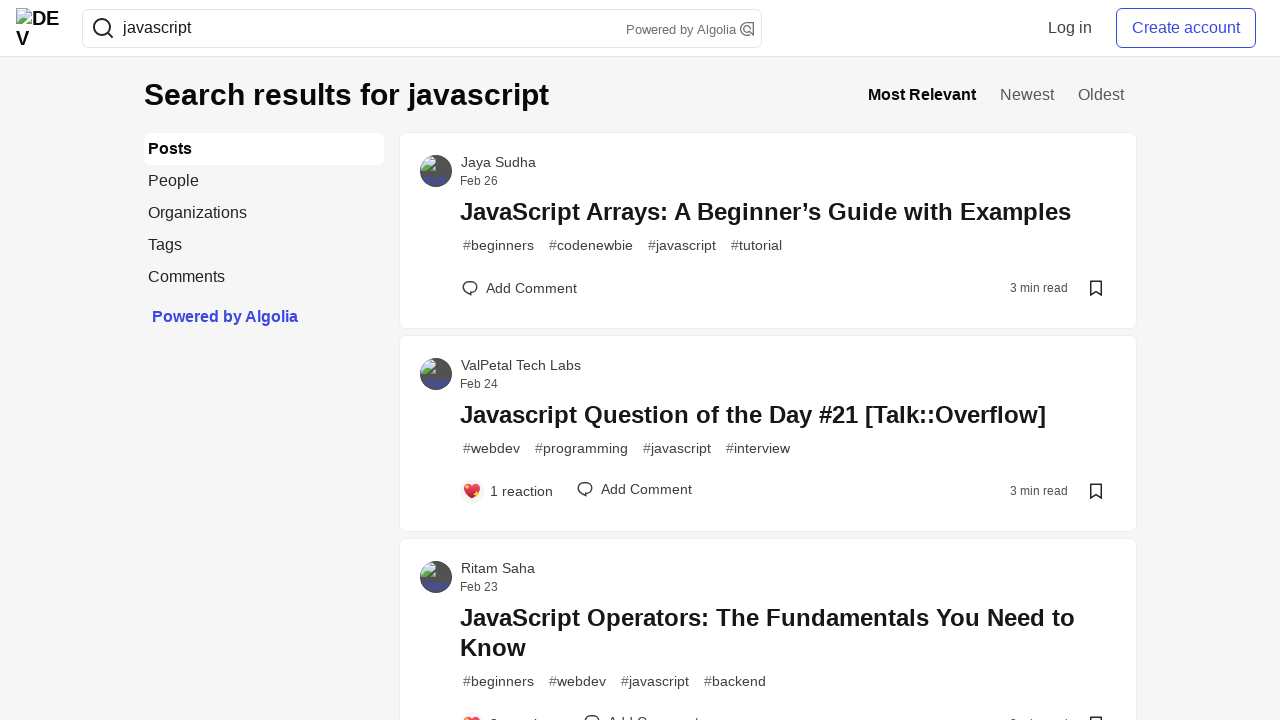

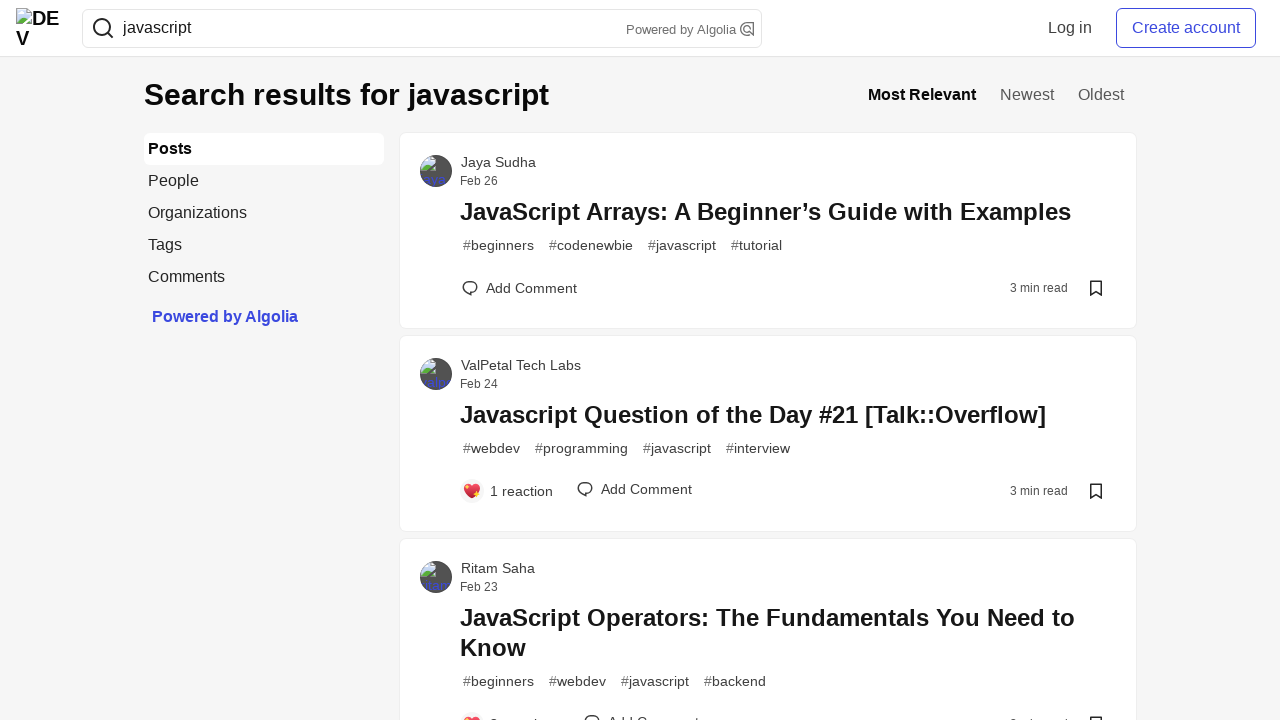